Demonstrates browser window management by maximizing, minimizing, making fullscreen, and repositioning the browser window while visiting the TechPro Education website.

Starting URL: https://techproeducation.com

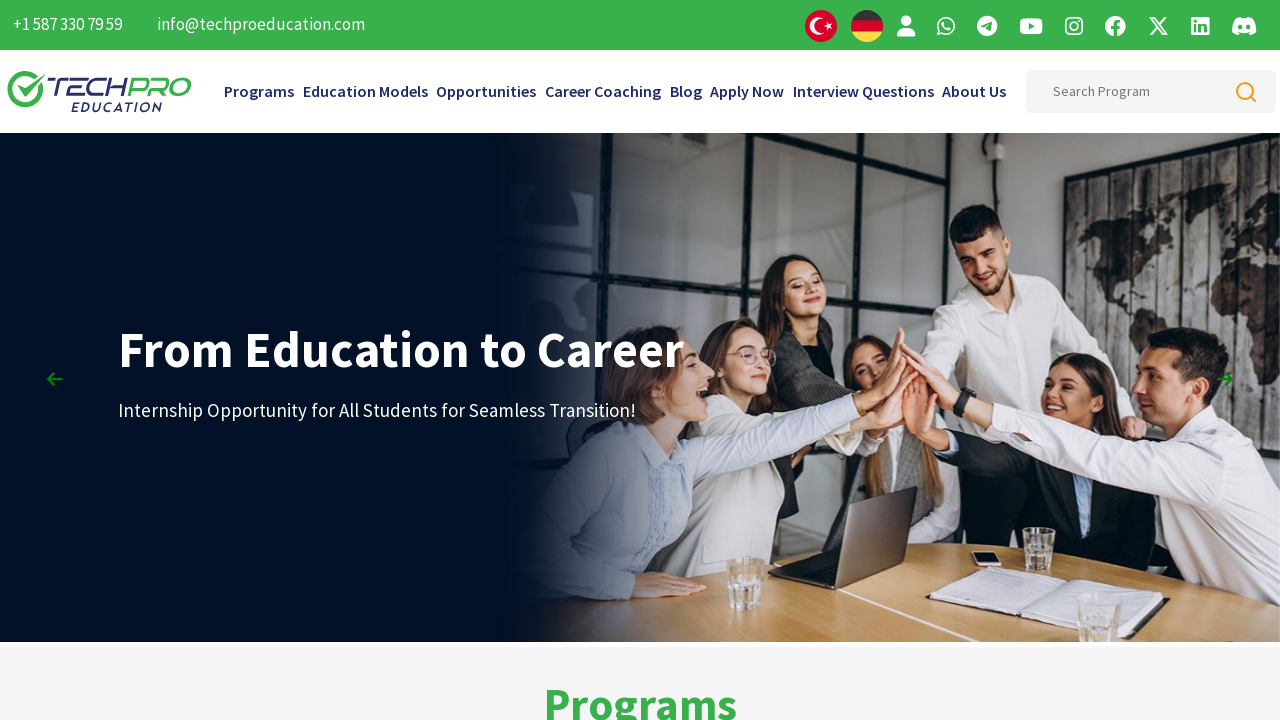

Set viewport to 1920x1080 (maximized window)
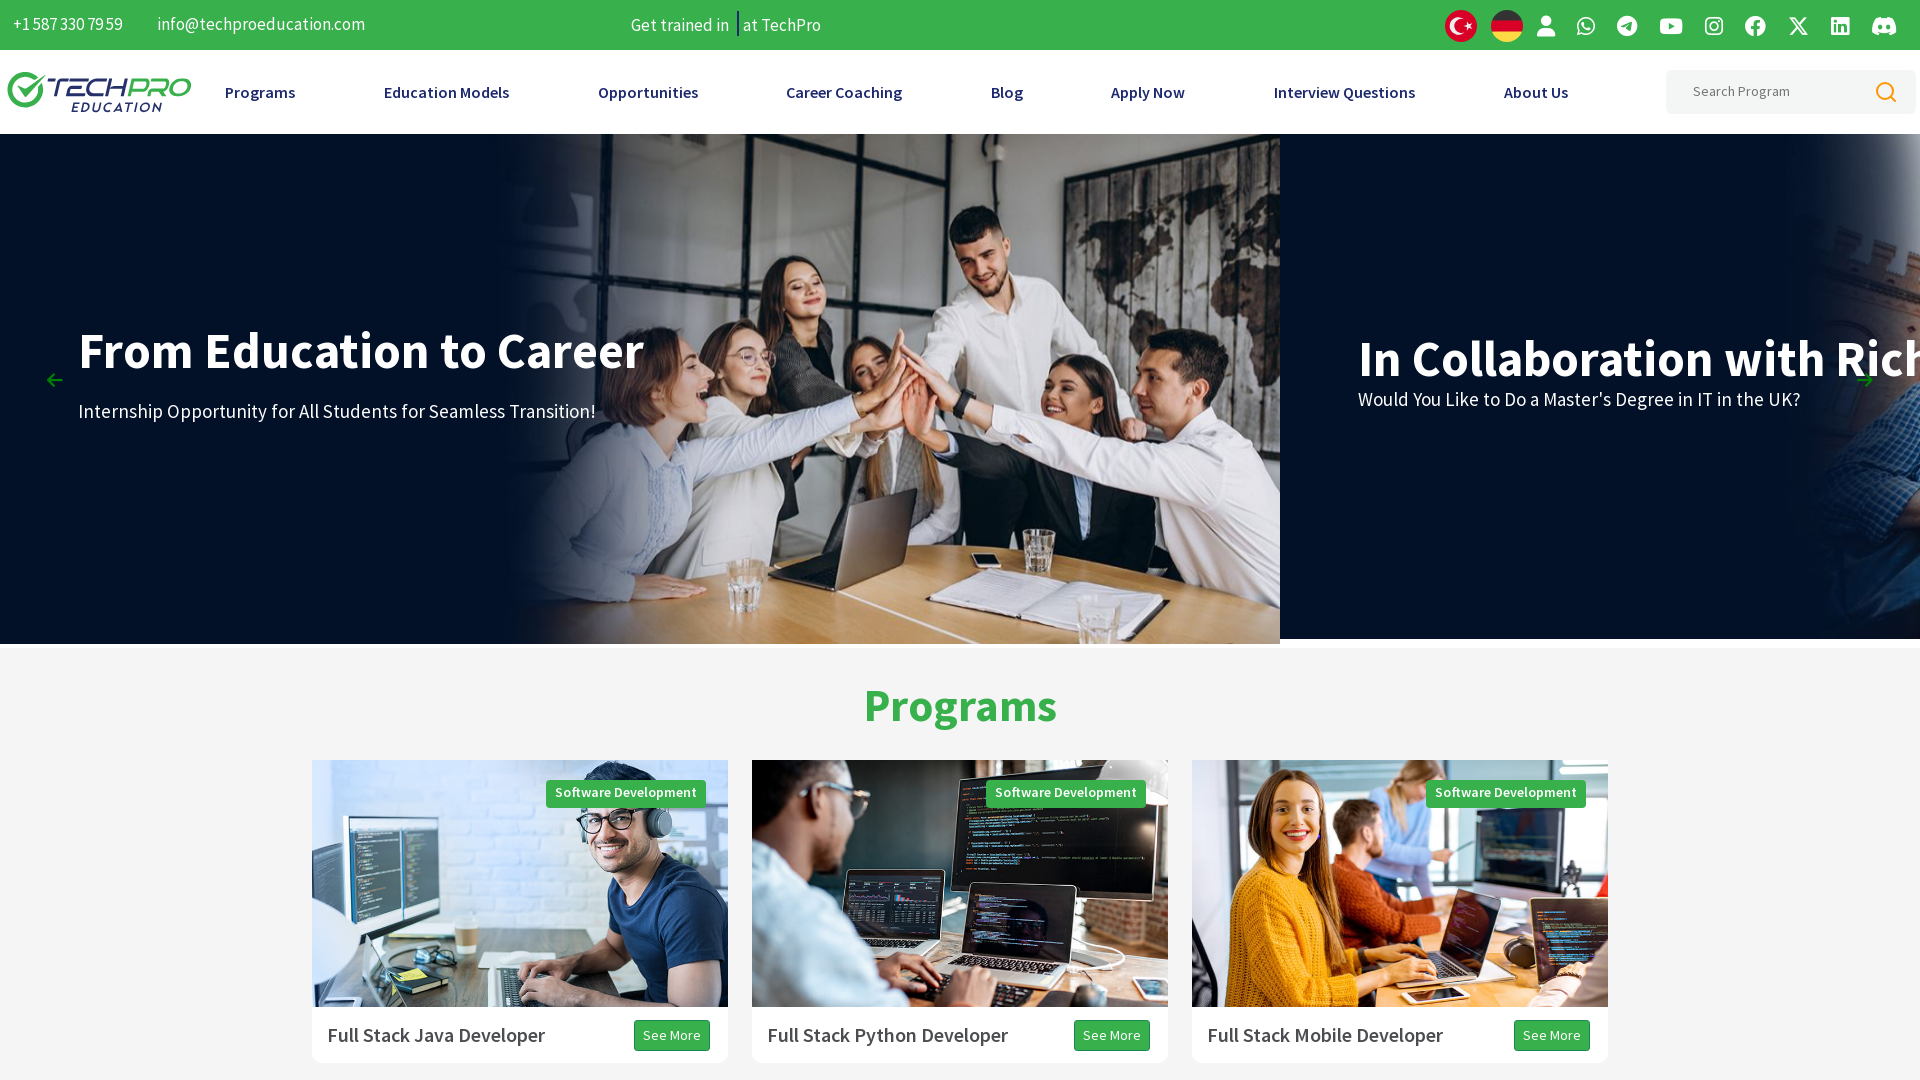

Page DOM content loaded
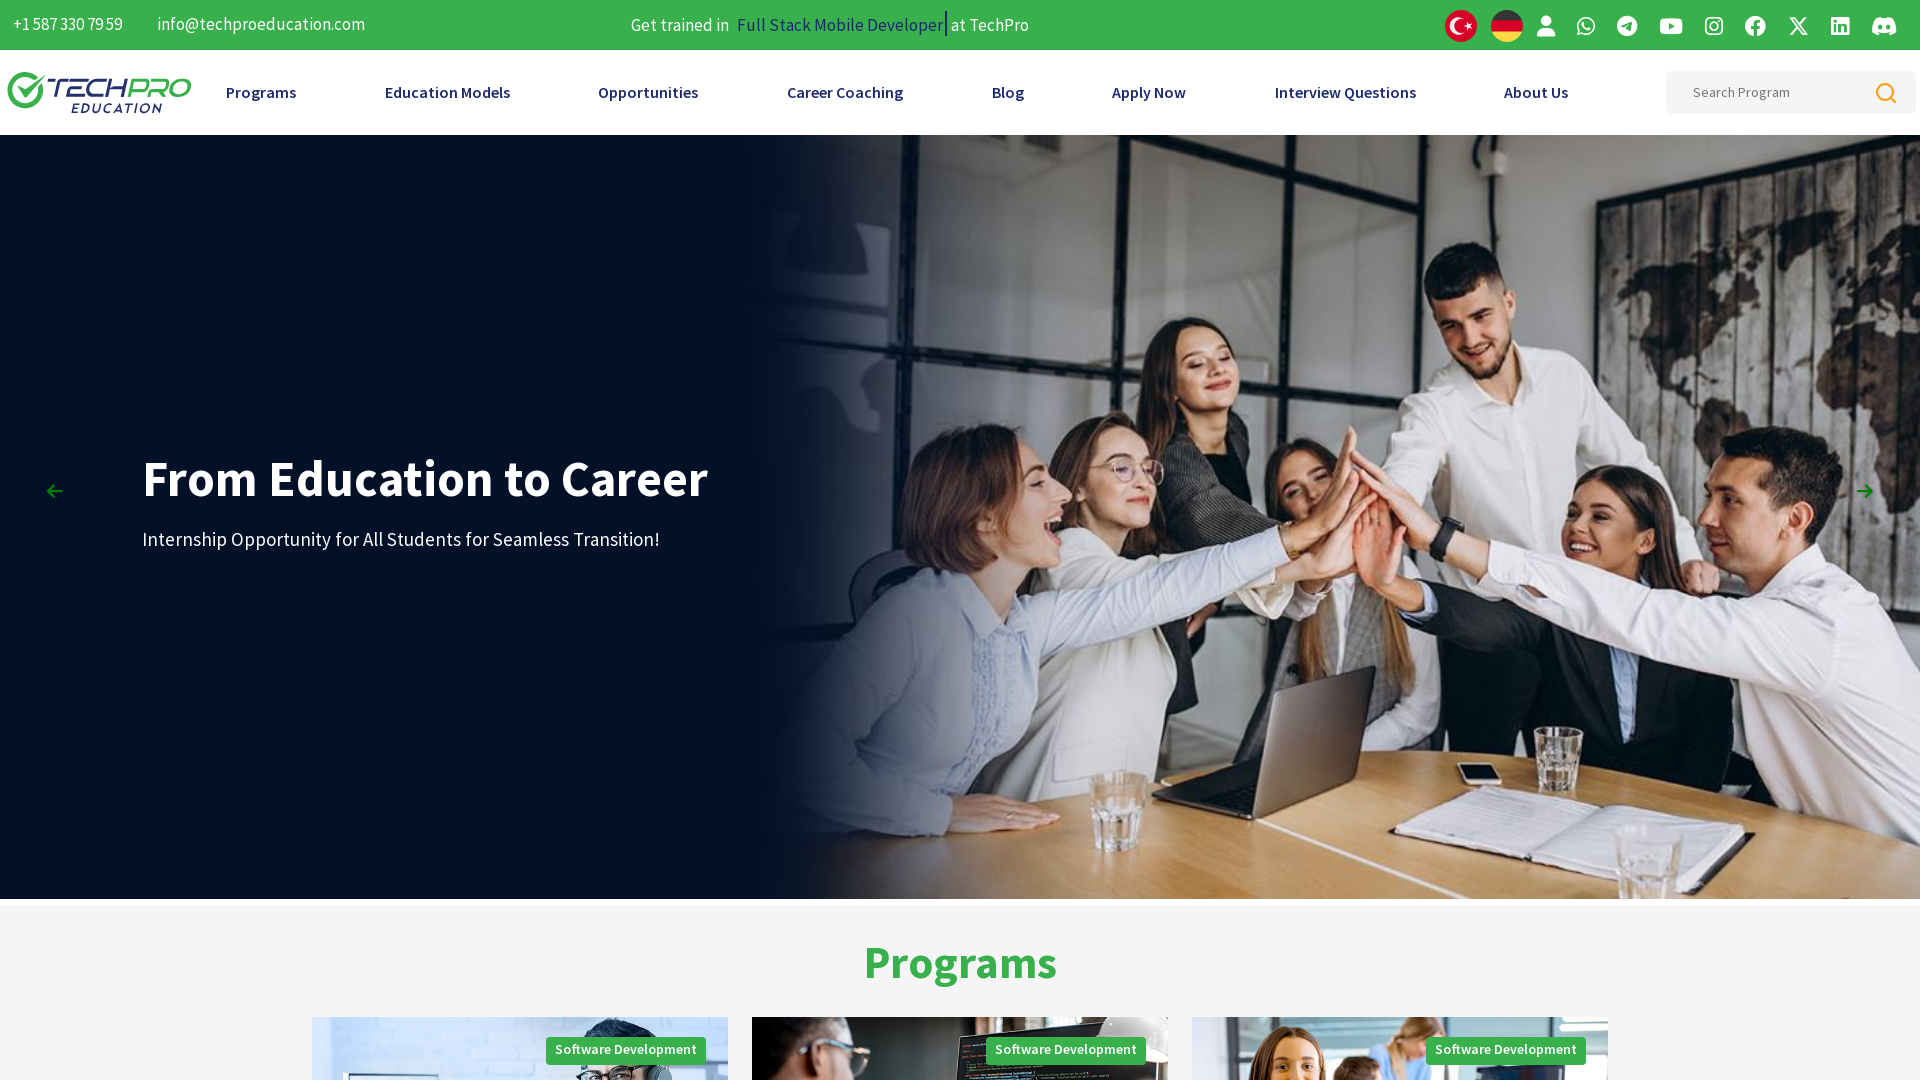

Set viewport to 1280x720 (minimized window)
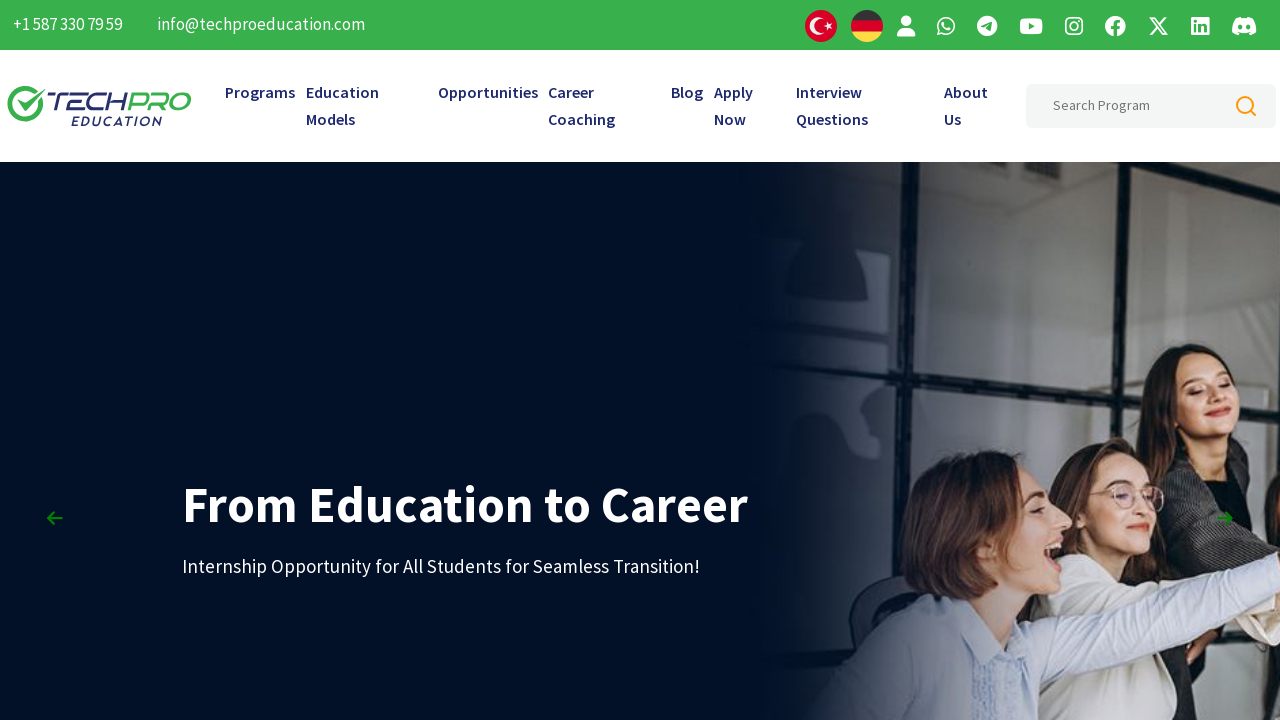

Waited 500ms to observe viewport change
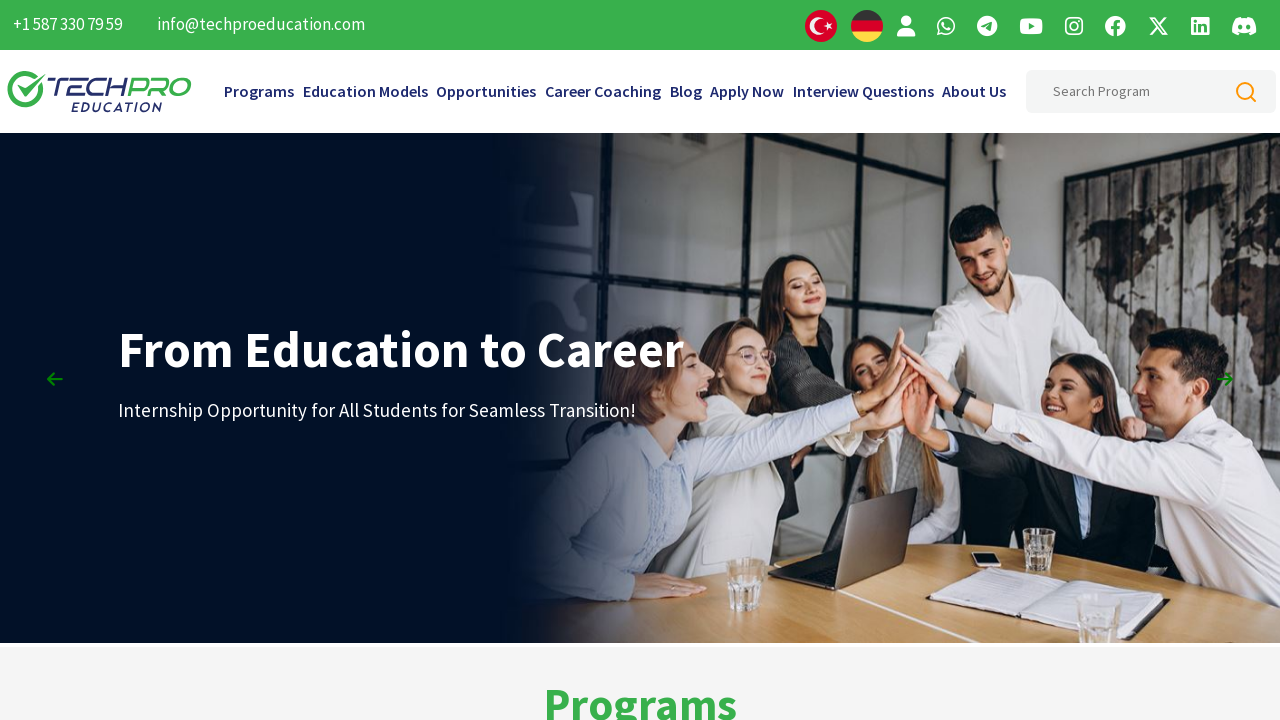

Set viewport to 1920x1080 (fullscreen-like behavior)
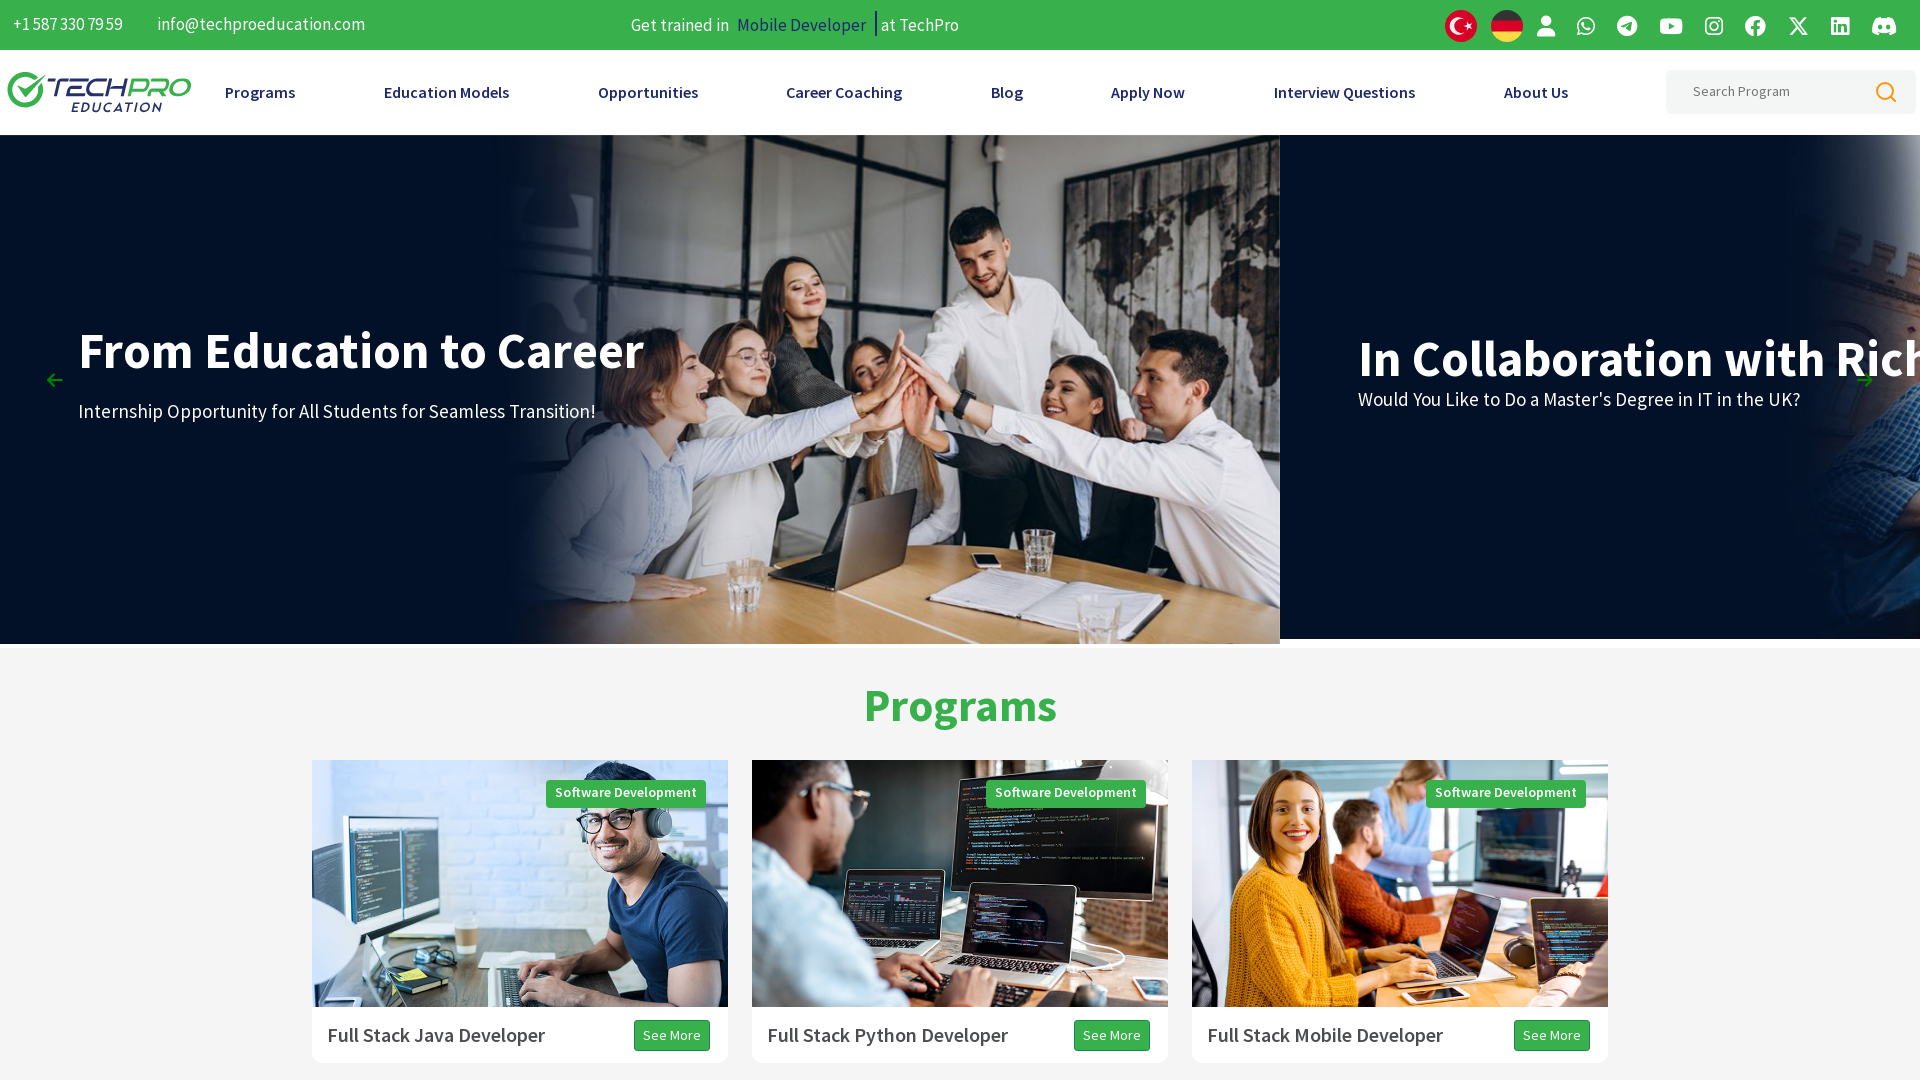

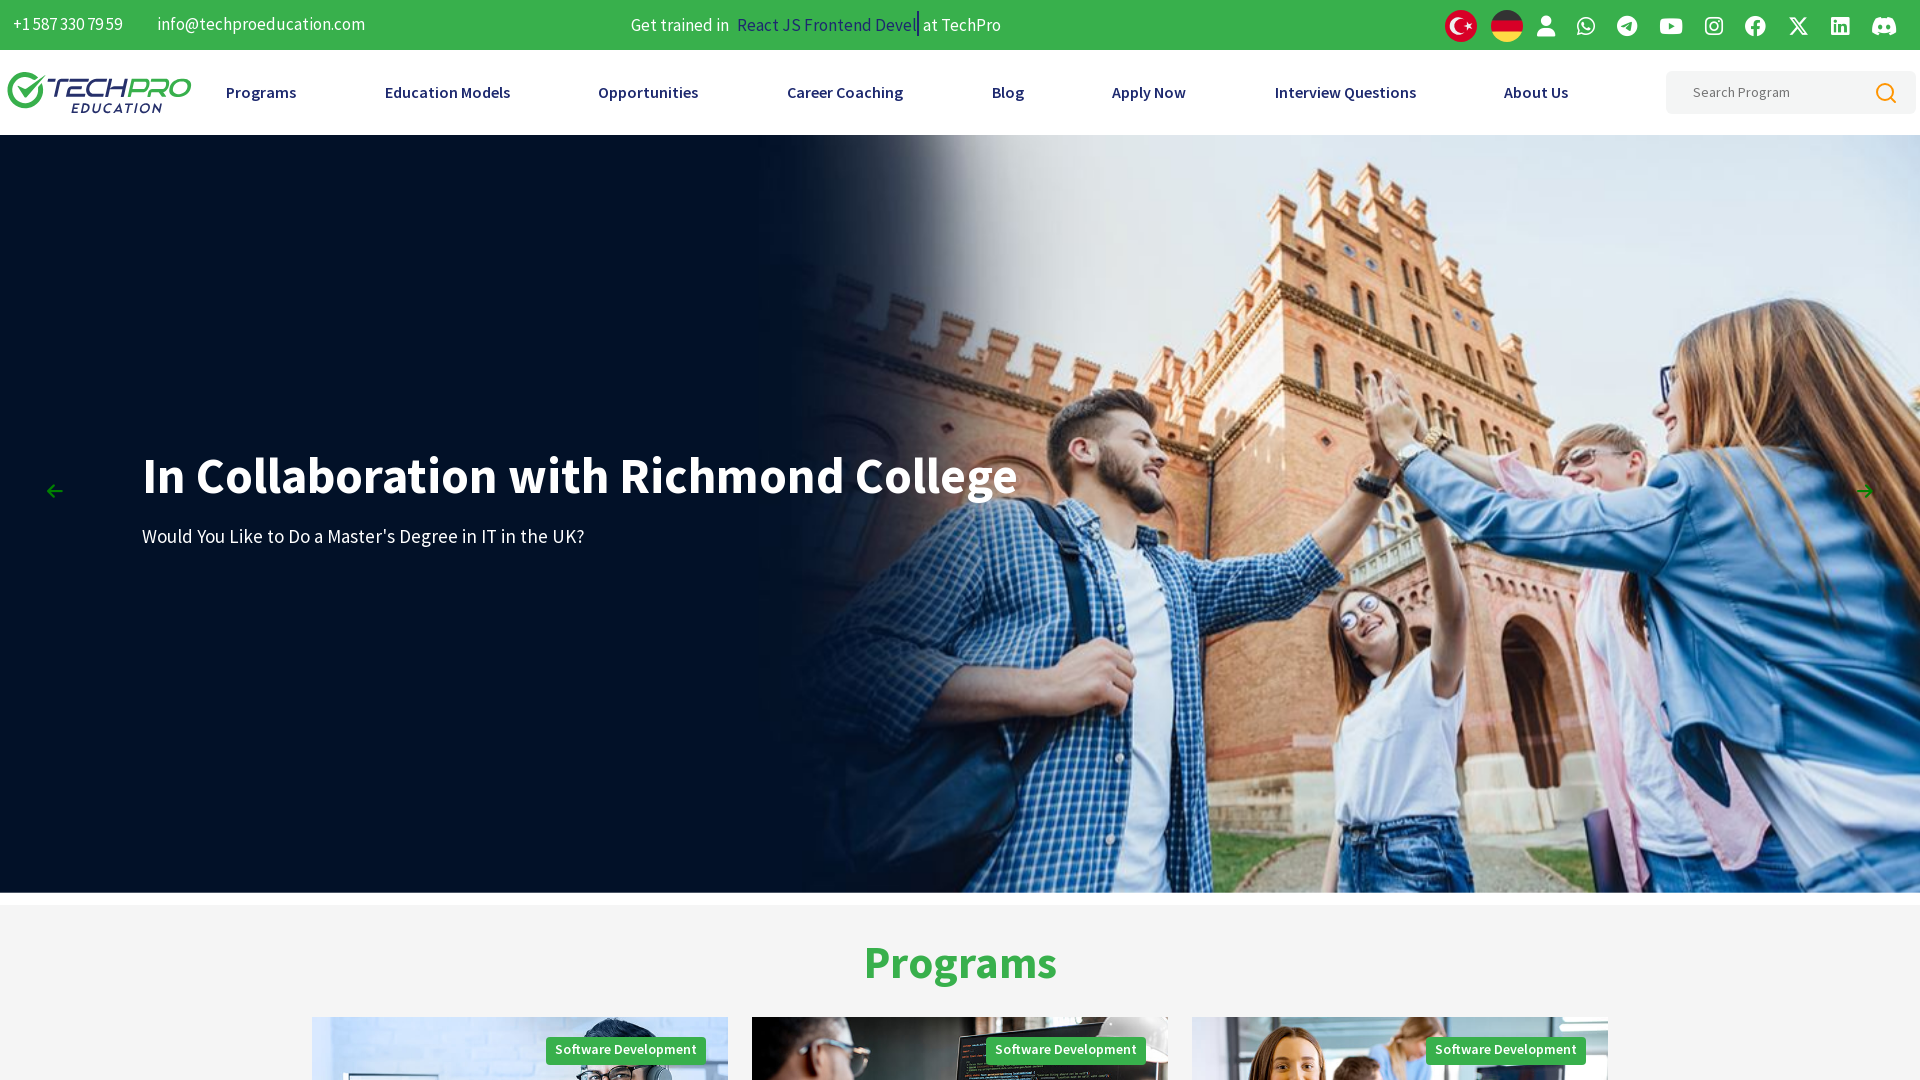